Tests that the browser back button works correctly with todo filters

Starting URL: https://demo.playwright.dev/todomvc

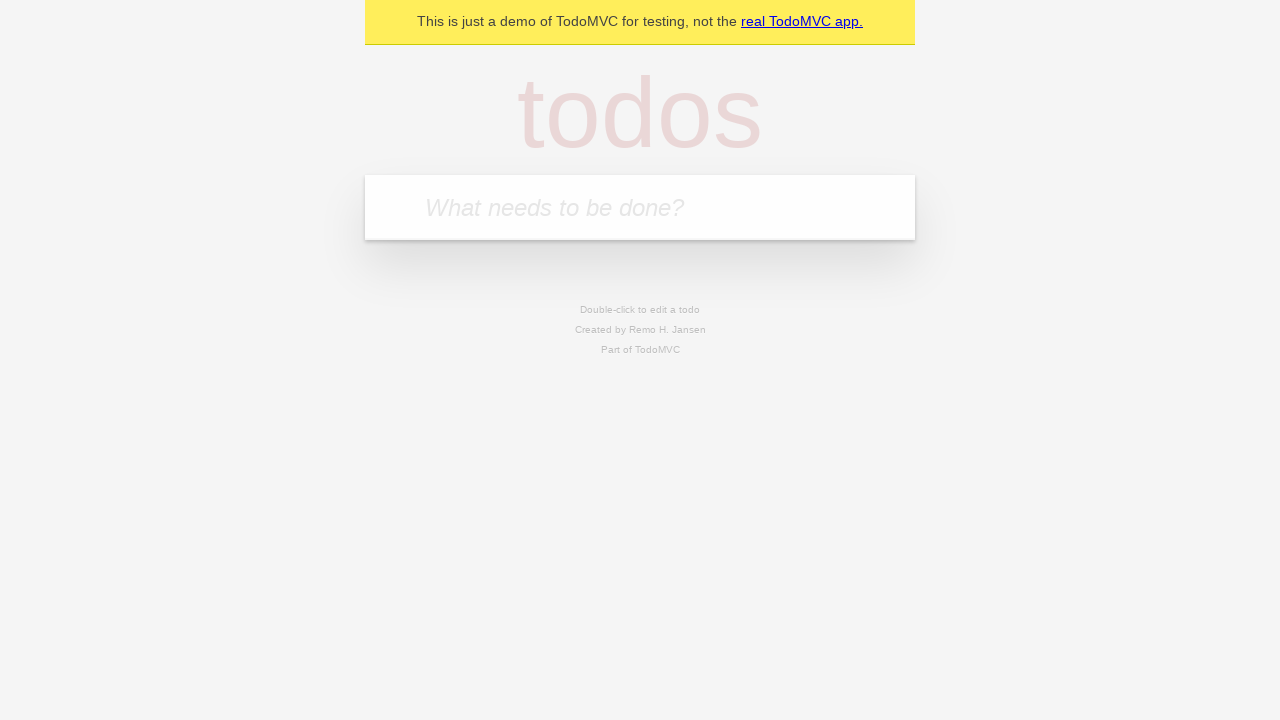

Filled todo input with 'buy some cheese' on internal:attr=[placeholder="What needs to be done?"i]
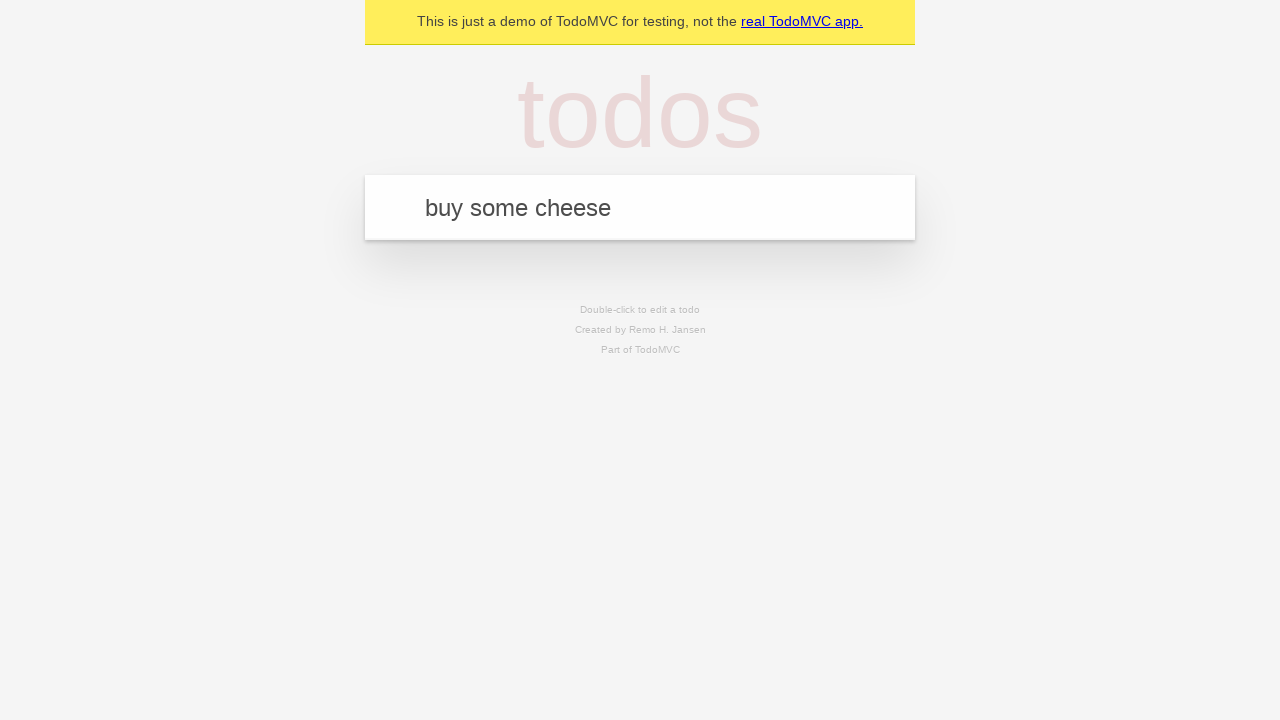

Pressed Enter to create todo 'buy some cheese' on internal:attr=[placeholder="What needs to be done?"i]
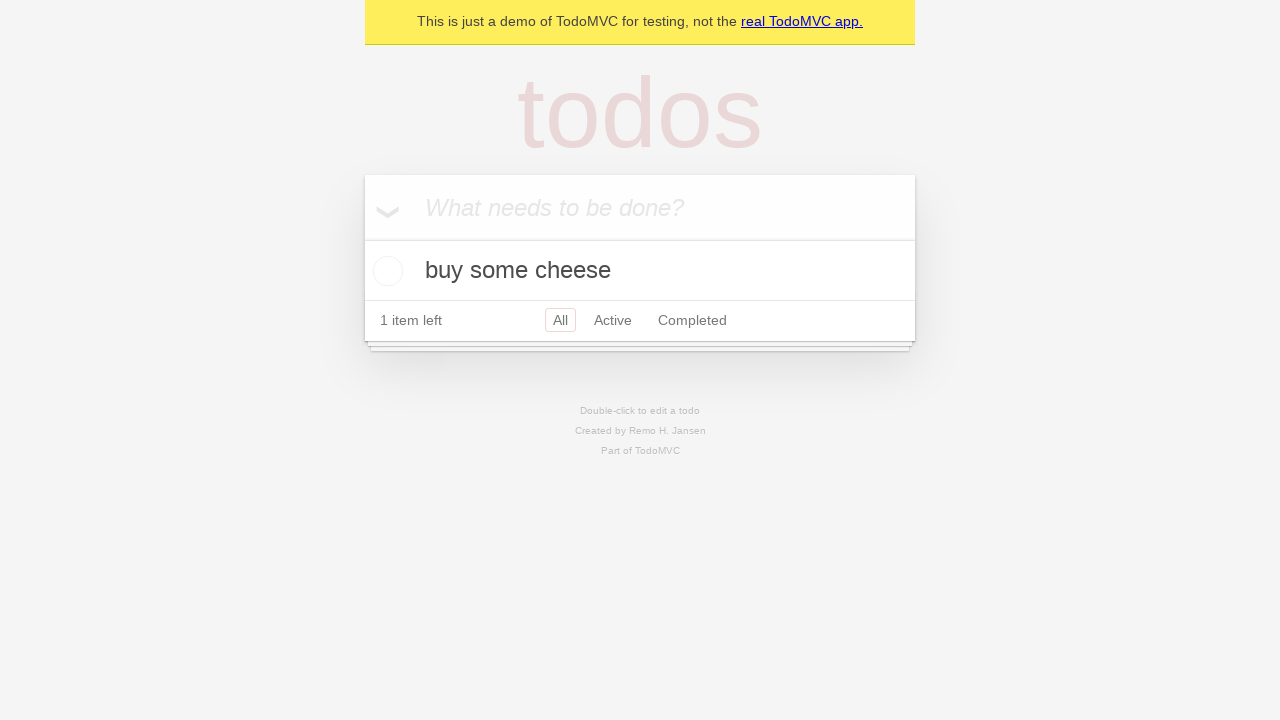

Filled todo input with 'feed the cat' on internal:attr=[placeholder="What needs to be done?"i]
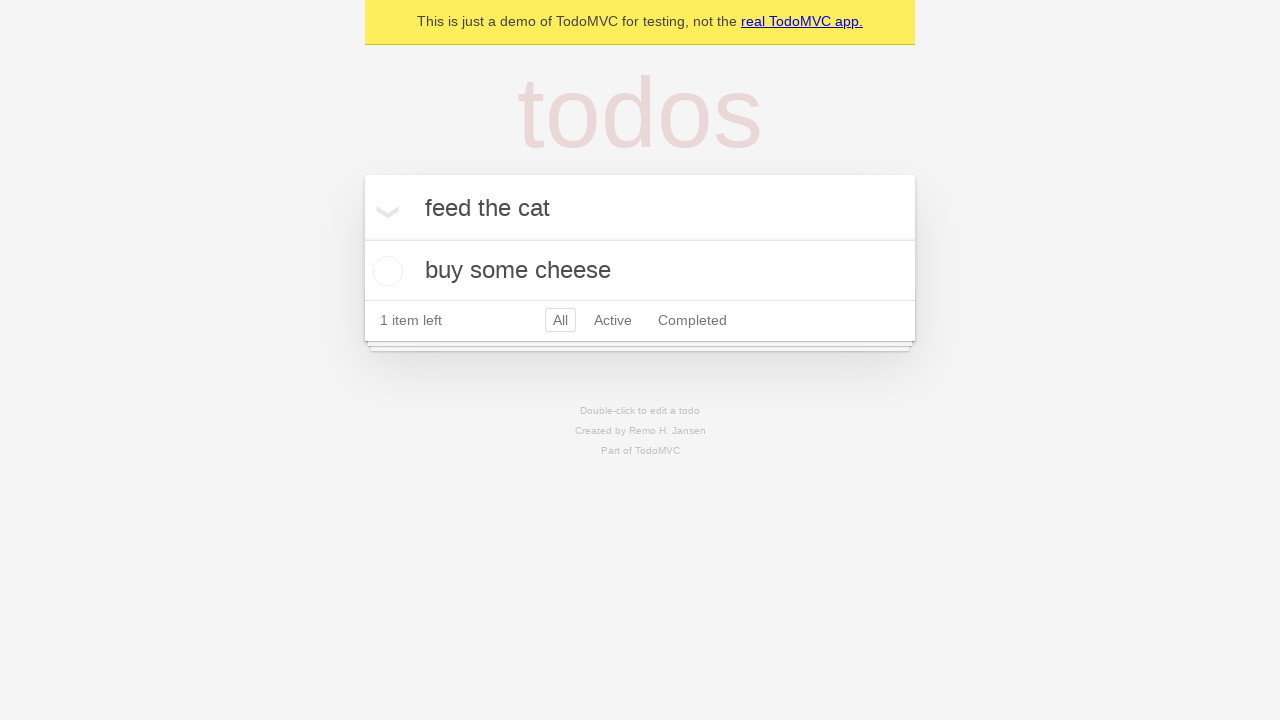

Pressed Enter to create todo 'feed the cat' on internal:attr=[placeholder="What needs to be done?"i]
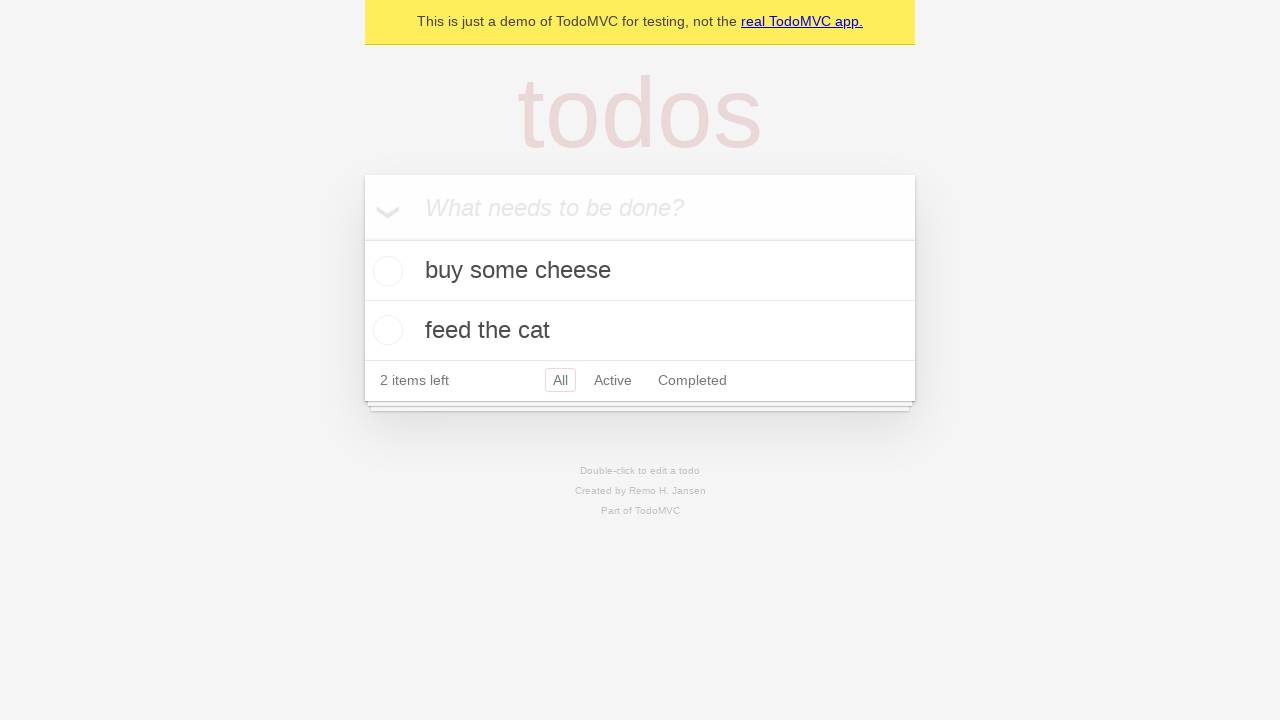

Filled todo input with 'book a doctors appointment' on internal:attr=[placeholder="What needs to be done?"i]
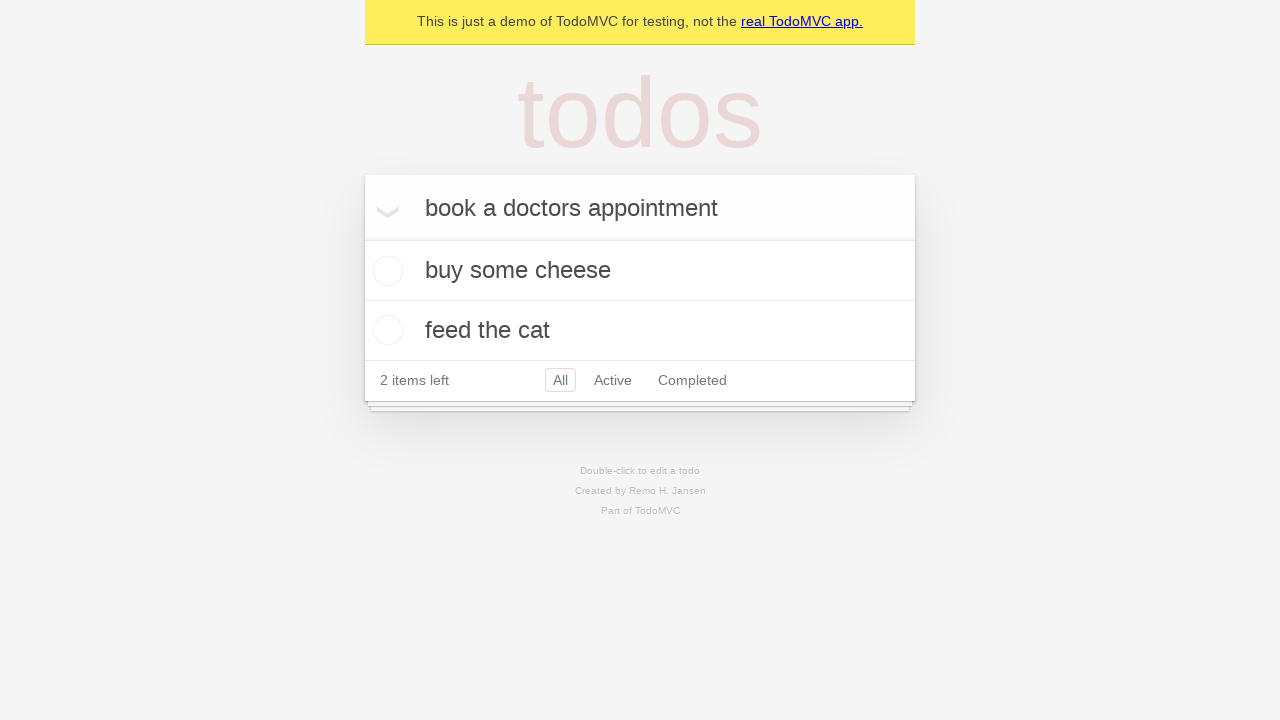

Pressed Enter to create todo 'book a doctors appointment' on internal:attr=[placeholder="What needs to be done?"i]
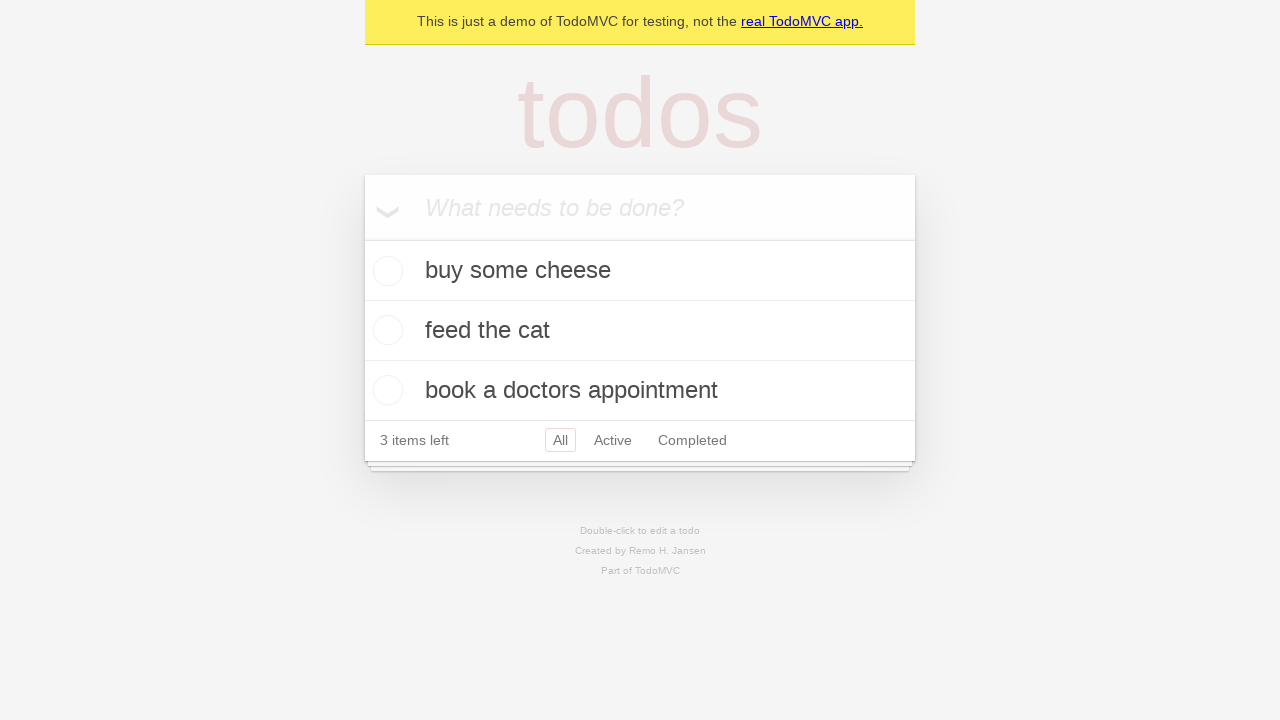

Checked the second todo item at (385, 330) on internal:testid=[data-testid="todo-item"s] >> nth=1 >> internal:role=checkbox
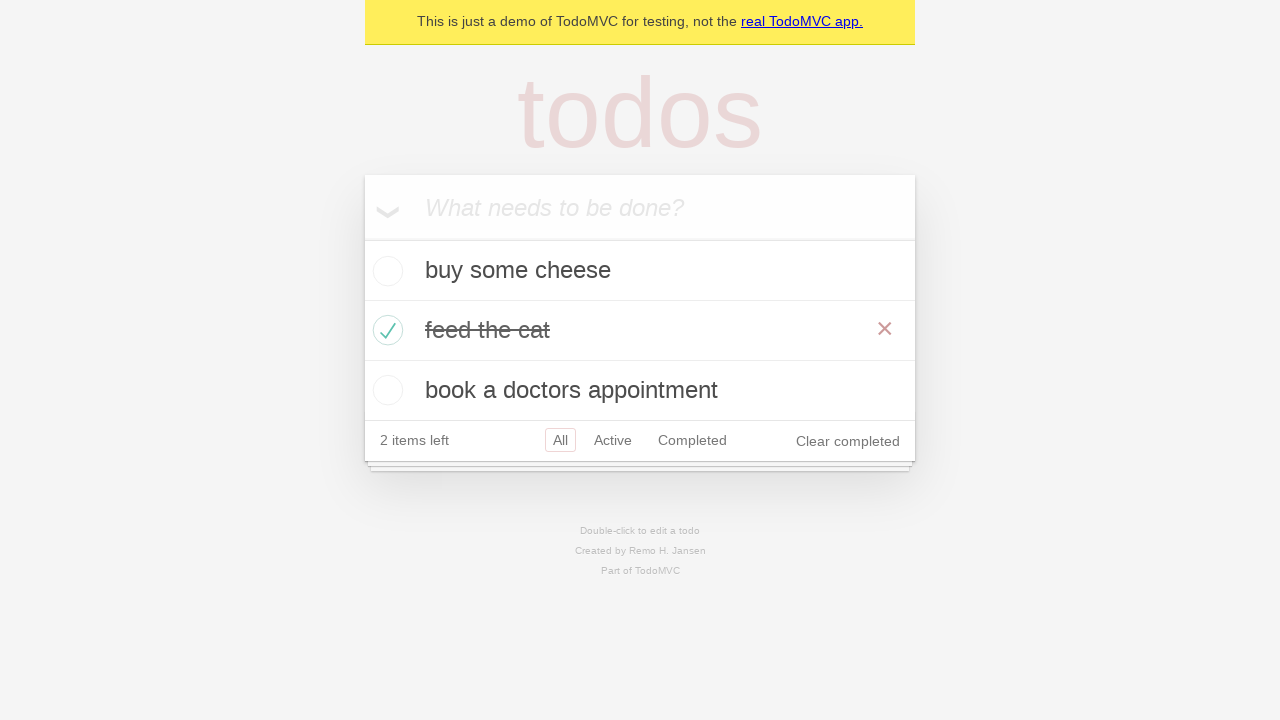

Clicked 'All' filter at (560, 440) on internal:role=link[name="All"i]
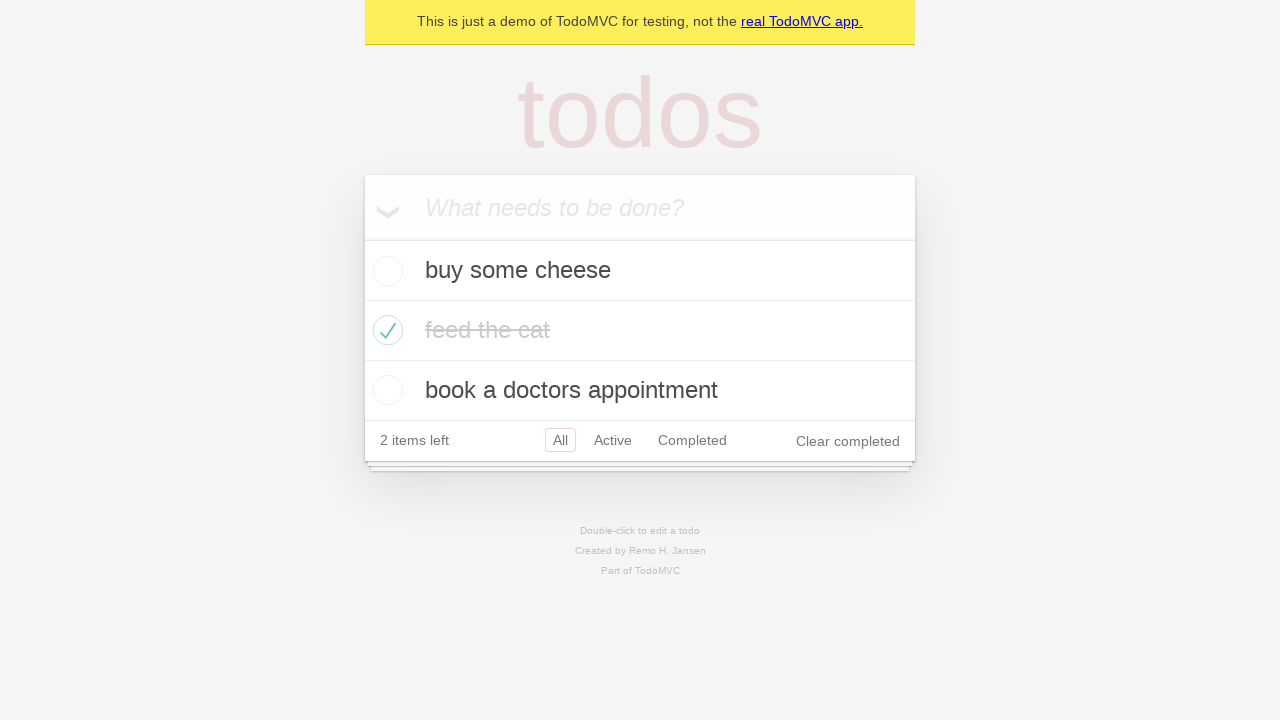

Clicked 'Active' filter at (613, 440) on internal:role=link[name="Active"i]
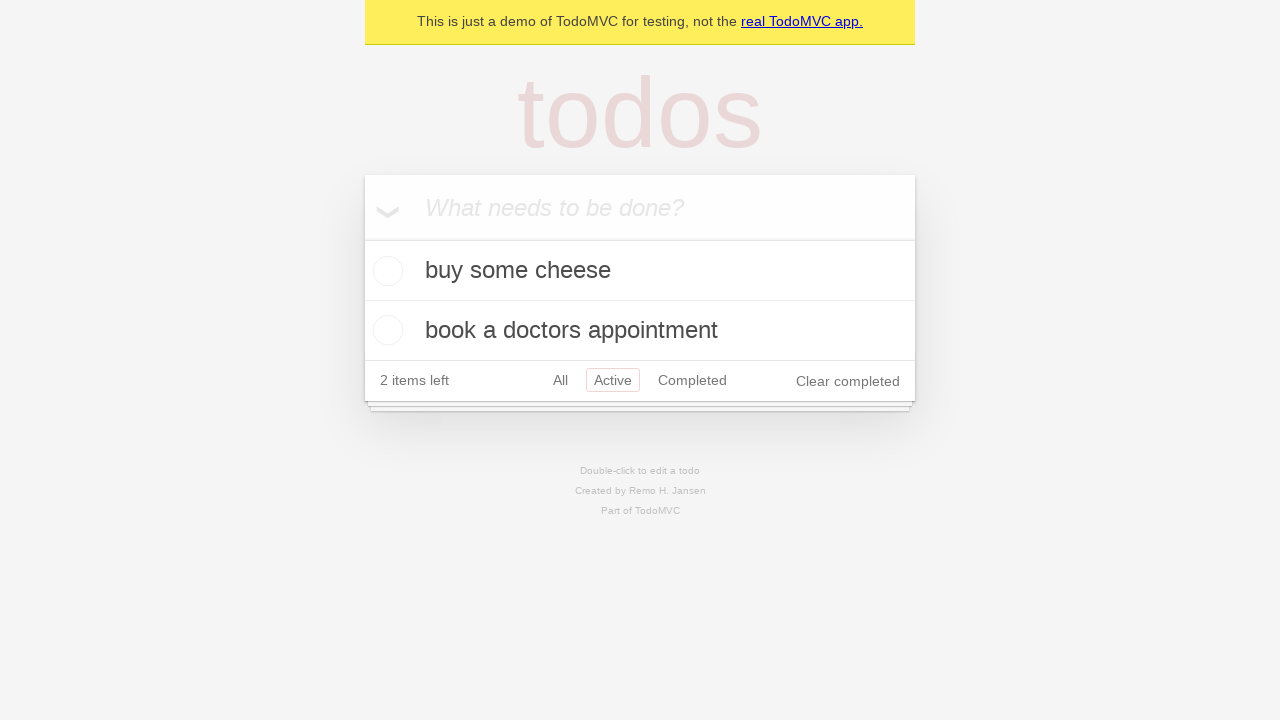

Clicked 'Completed' filter at (692, 380) on internal:role=link[name="Completed"i]
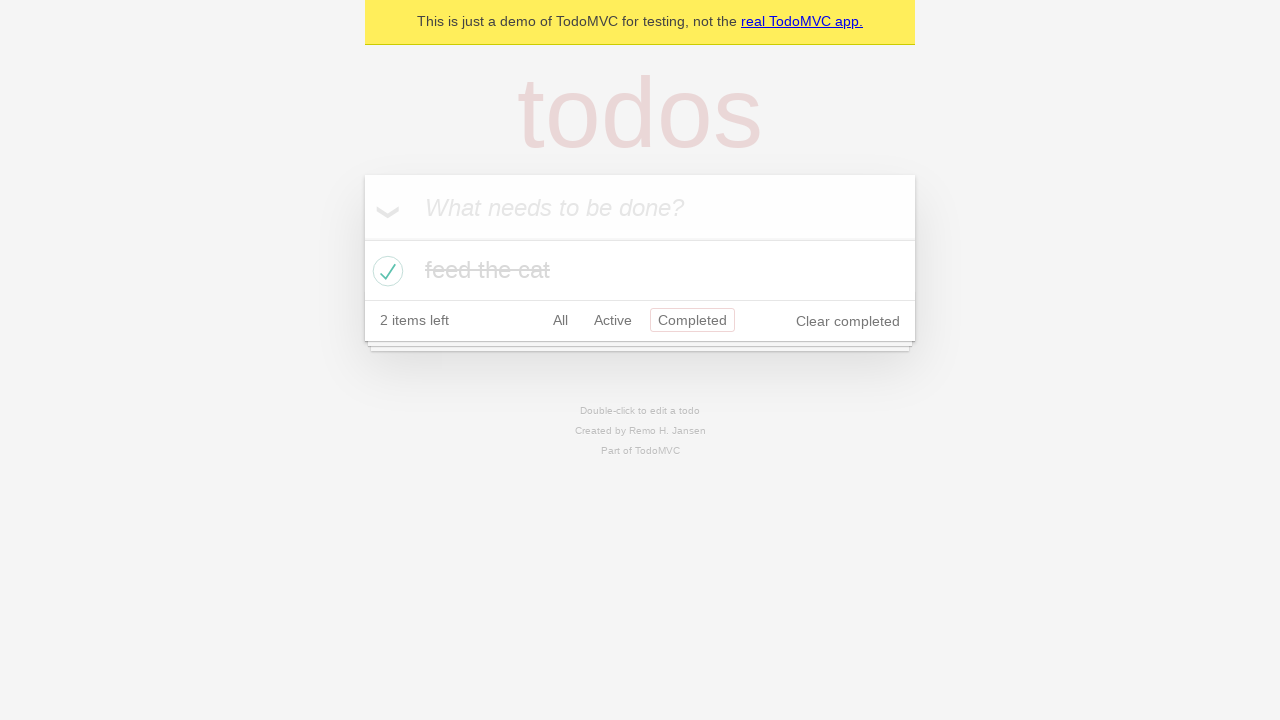

Clicked browser back button (returned to Active filter)
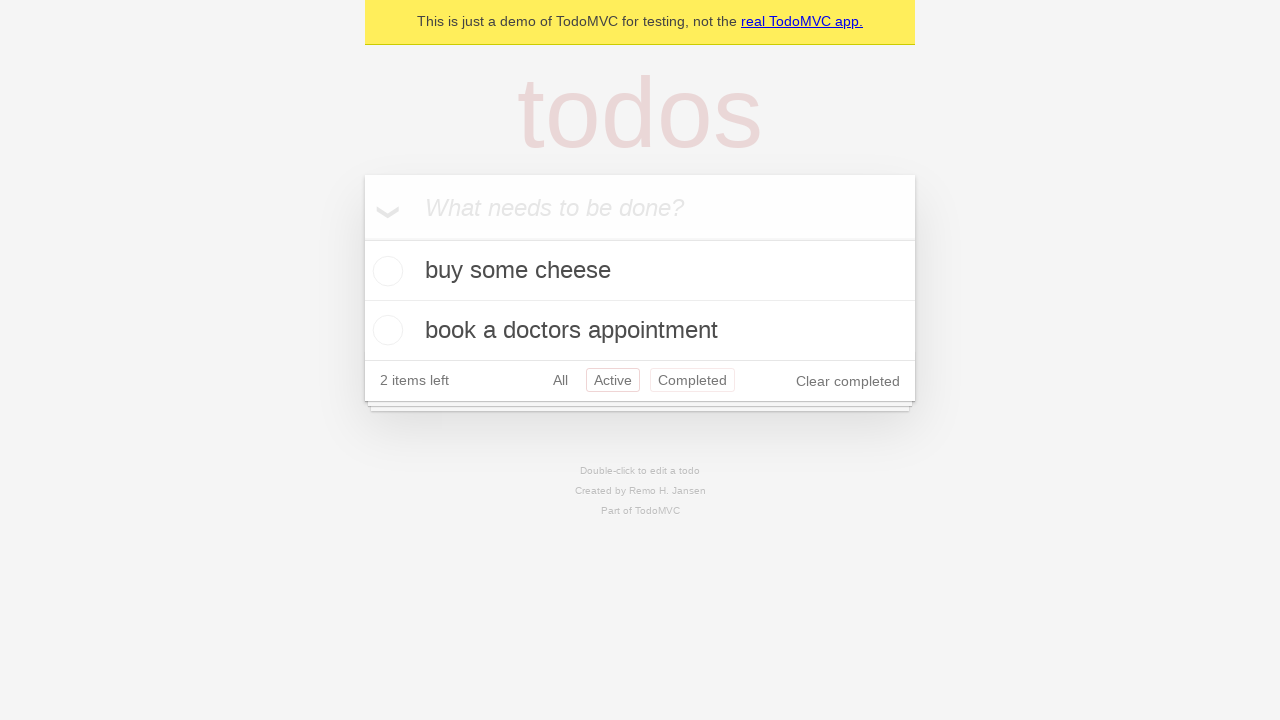

Clicked browser back button (returned to All filter)
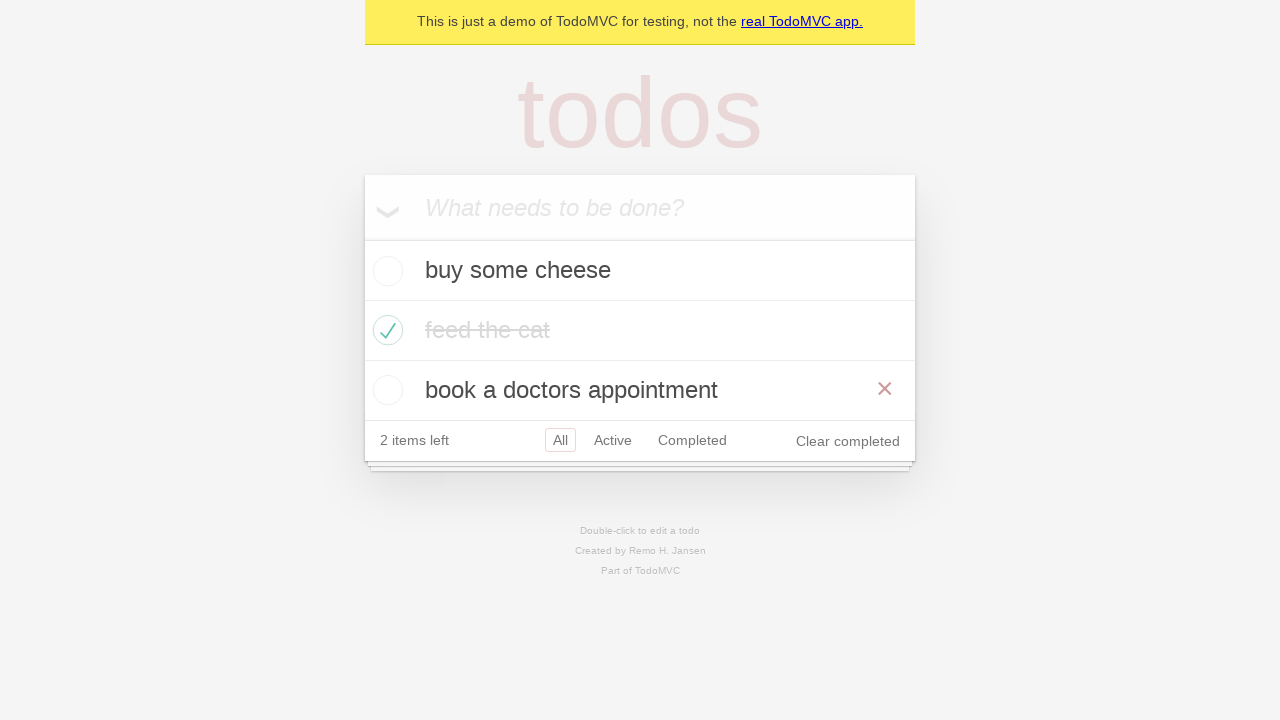

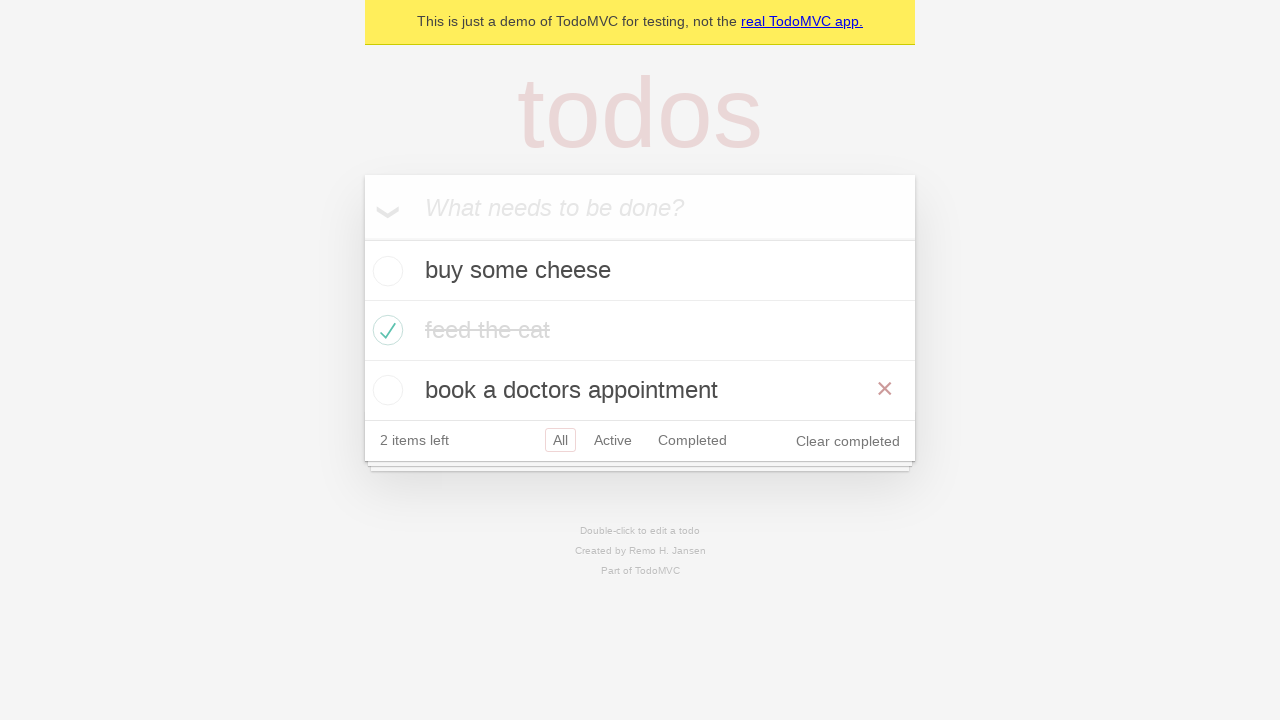